Tests unmarking todo items as complete by unchecking their checkboxes.

Starting URL: https://demo.playwright.dev/todomvc

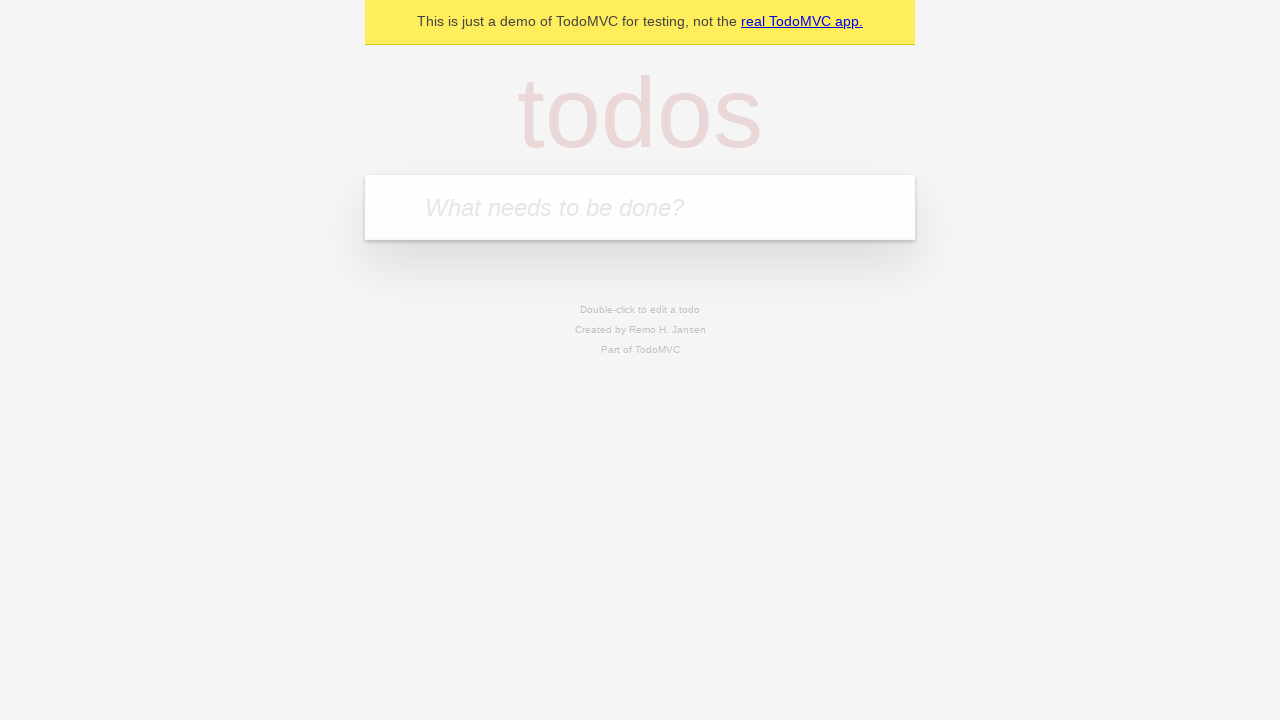

Filled todo input with 'buy some cheese' on internal:attr=[placeholder="What needs to be done?"i]
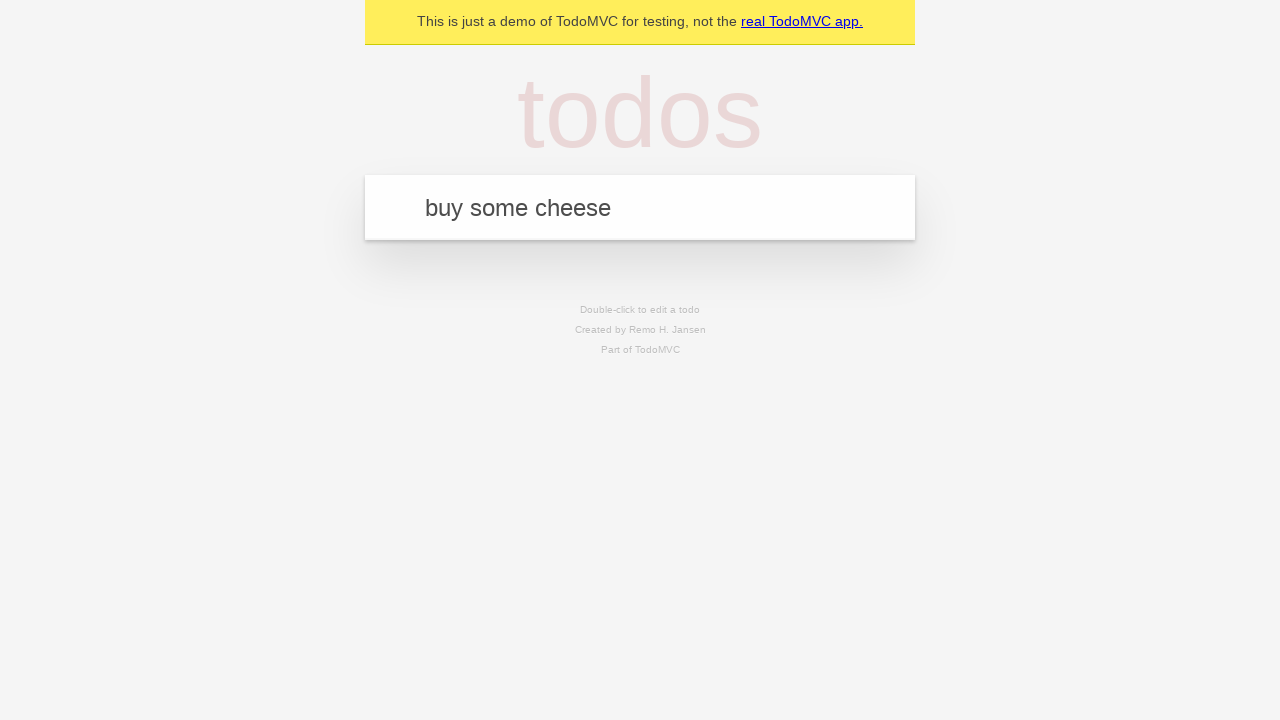

Pressed Enter to create first todo item on internal:attr=[placeholder="What needs to be done?"i]
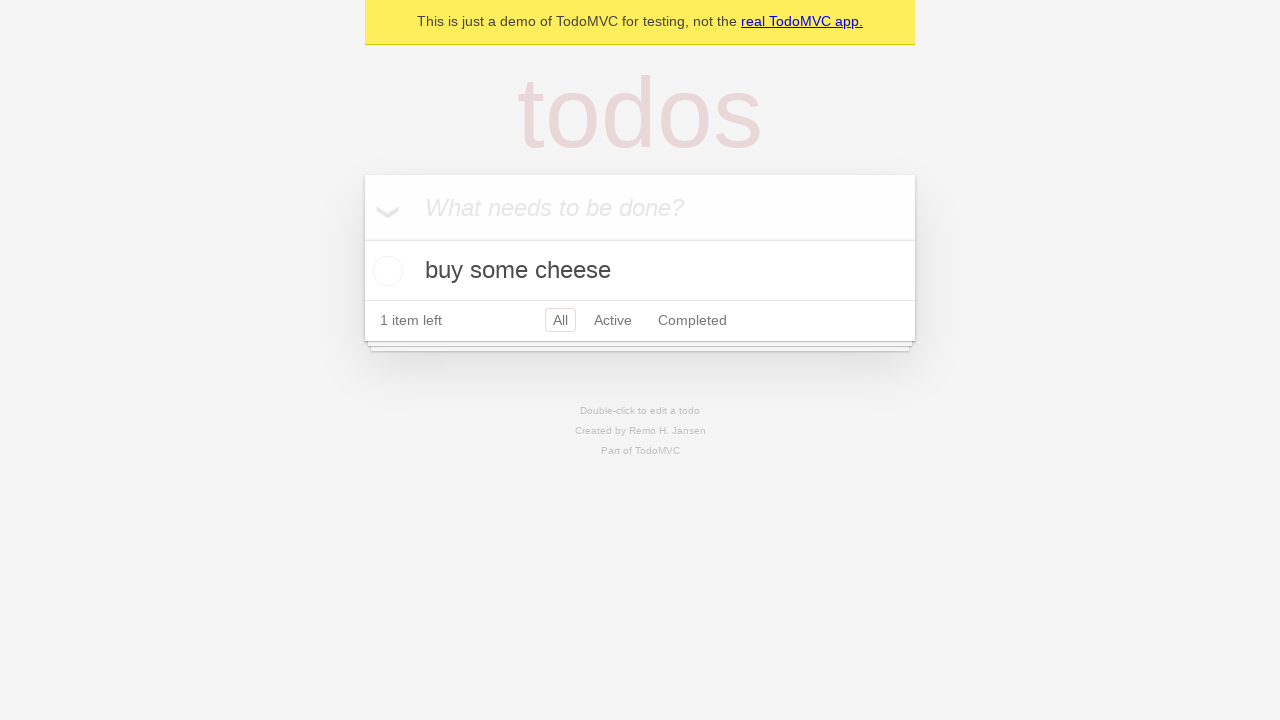

Filled todo input with 'feed the cat' on internal:attr=[placeholder="What needs to be done?"i]
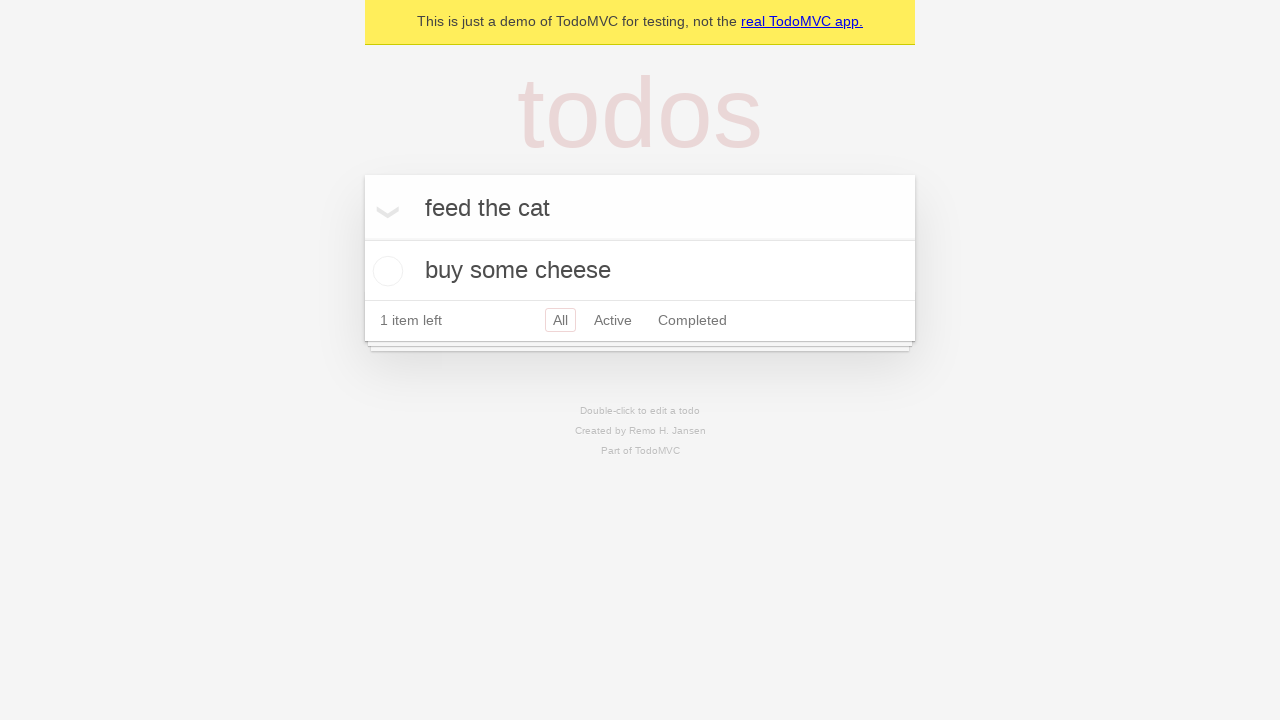

Pressed Enter to create second todo item on internal:attr=[placeholder="What needs to be done?"i]
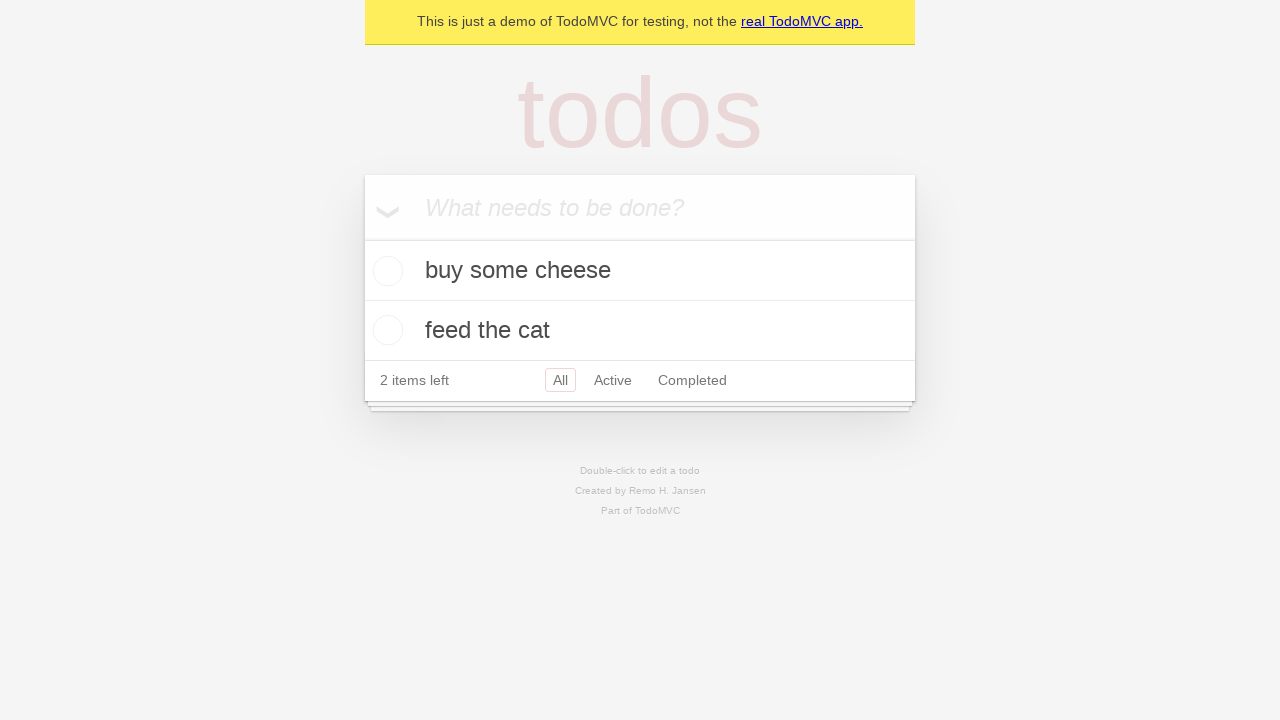

Checked the first todo item as complete at (385, 271) on internal:testid=[data-testid="todo-item"s] >> nth=0 >> internal:role=checkbox
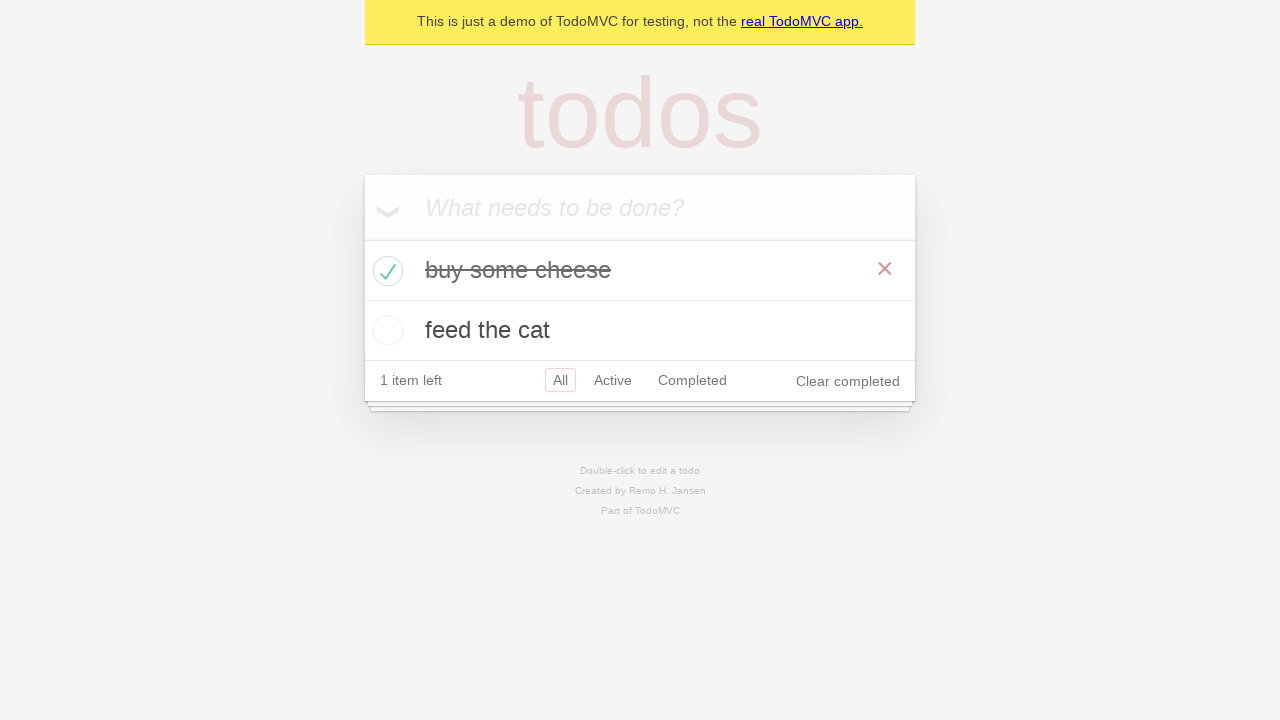

Unchecked the first todo item to mark it as incomplete at (385, 271) on internal:testid=[data-testid="todo-item"s] >> nth=0 >> internal:role=checkbox
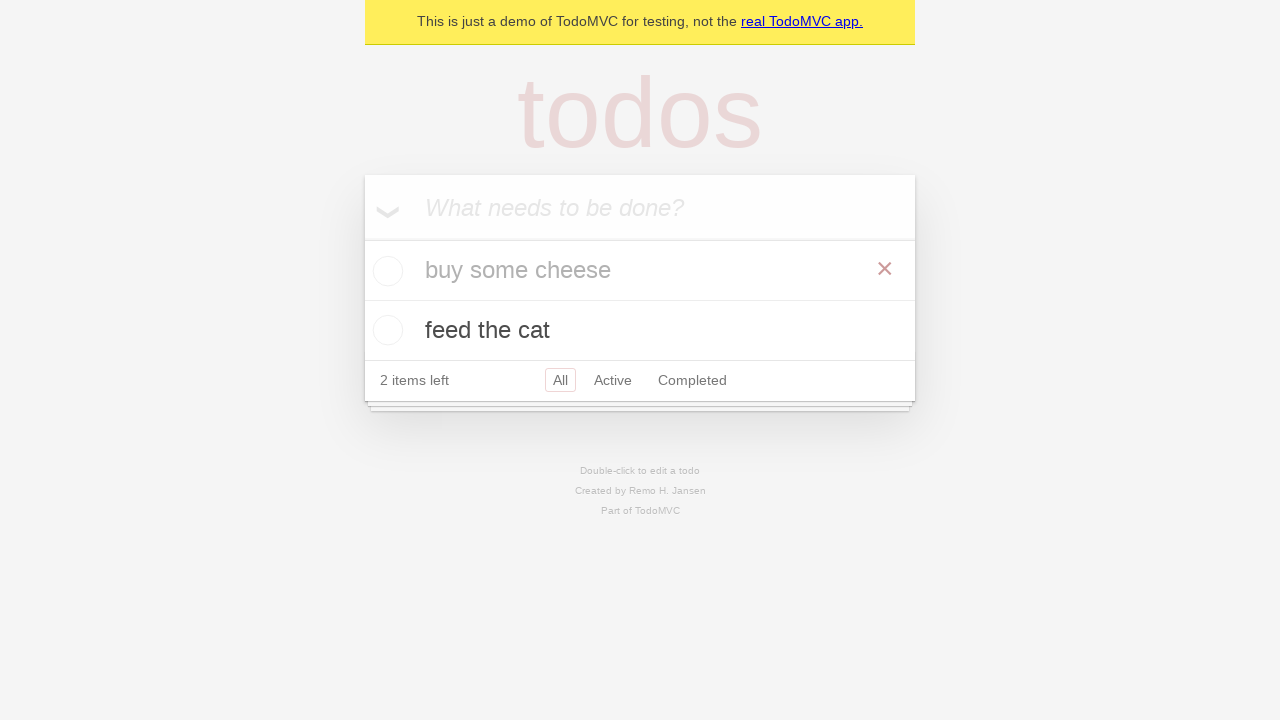

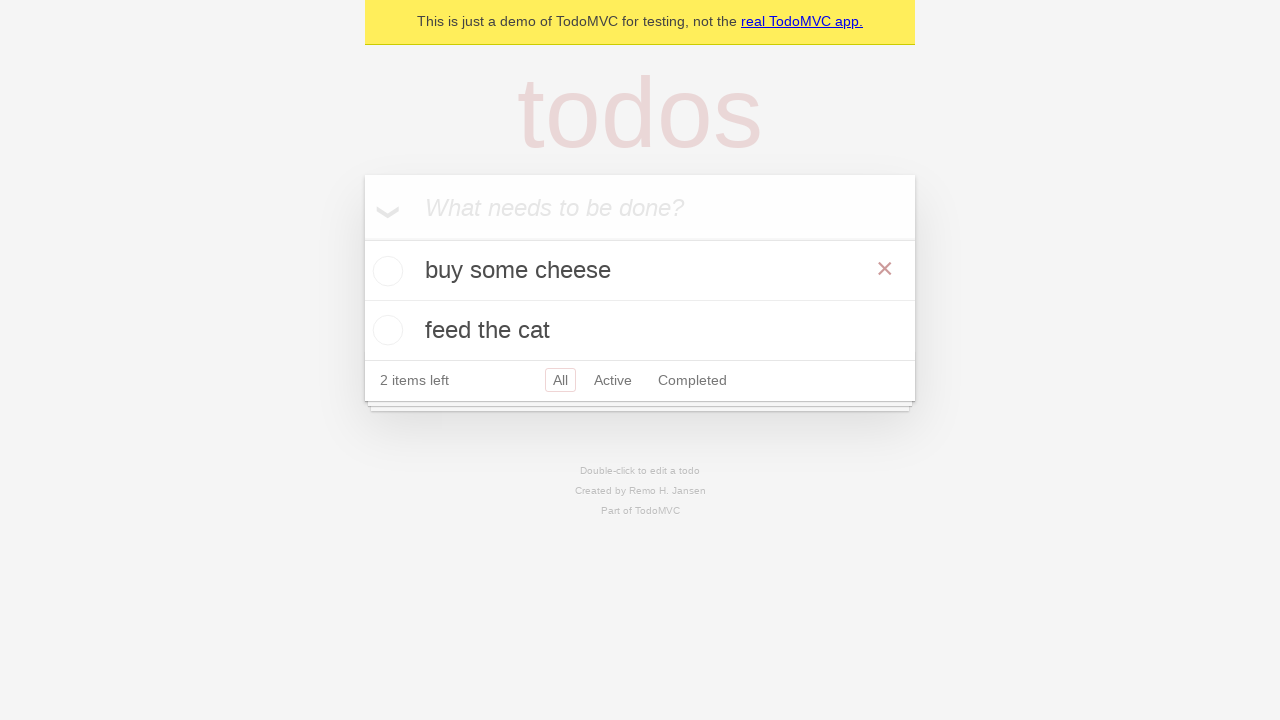